Tests drag and drop functionality by dragging column A to column B and verifying the columns have swapped positions

Starting URL: https://the-internet.herokuapp.com/drag_and_drop

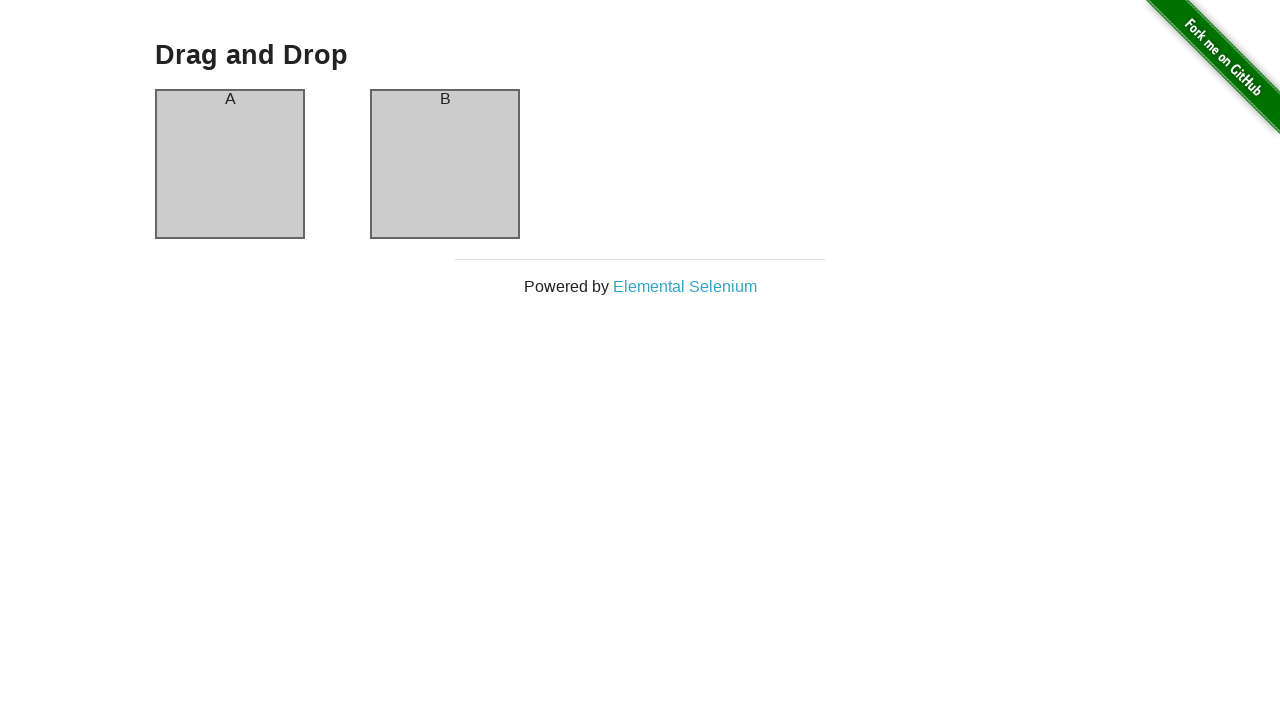

Located column A element
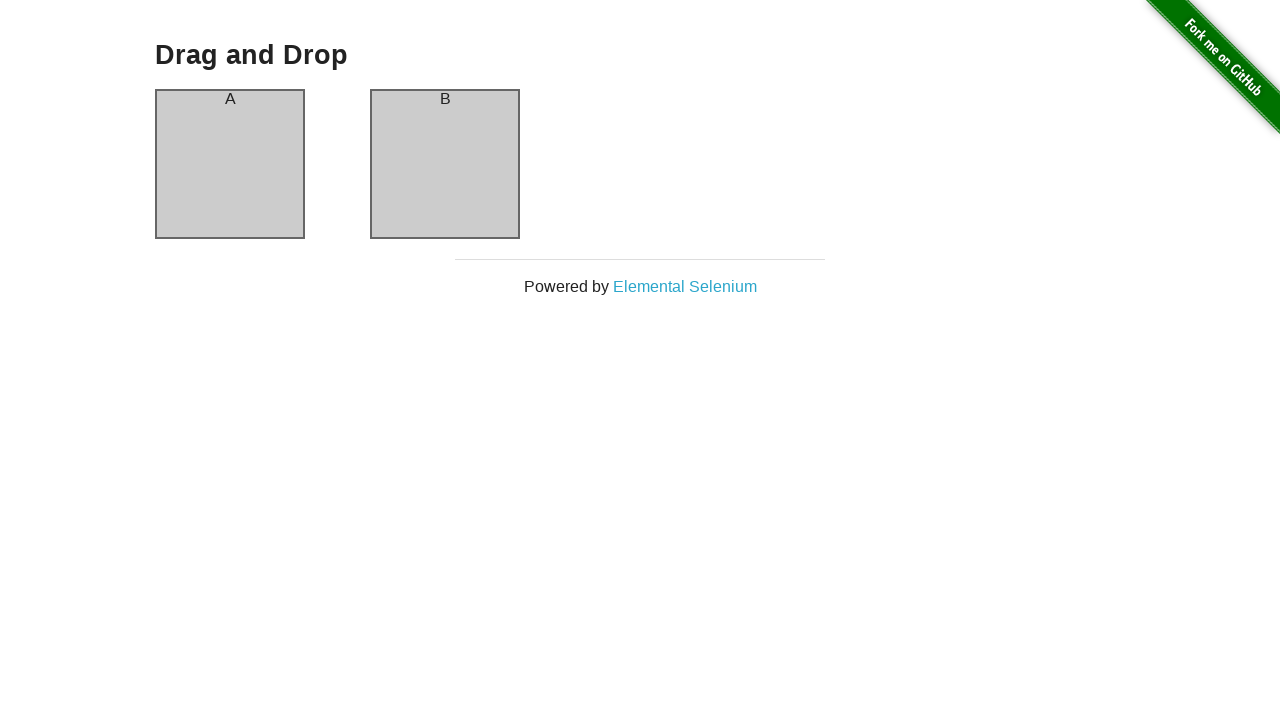

Located column B element
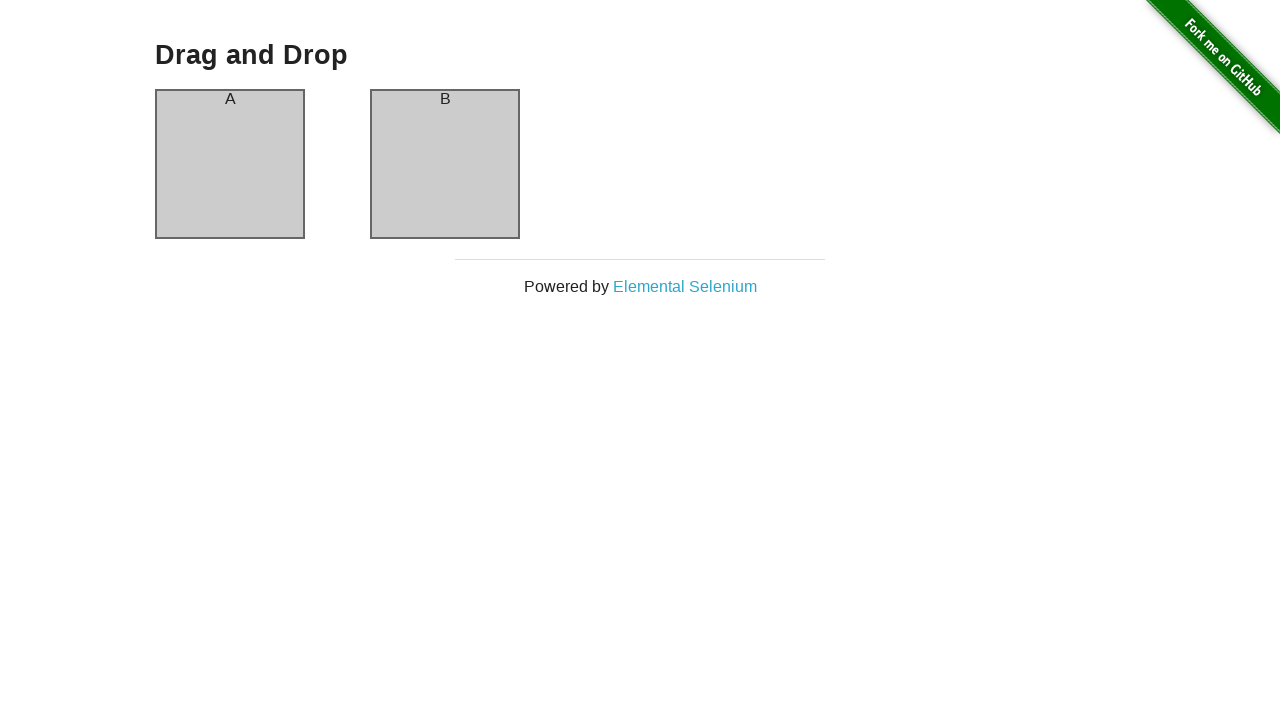

Dragged column A to column B at (445, 164)
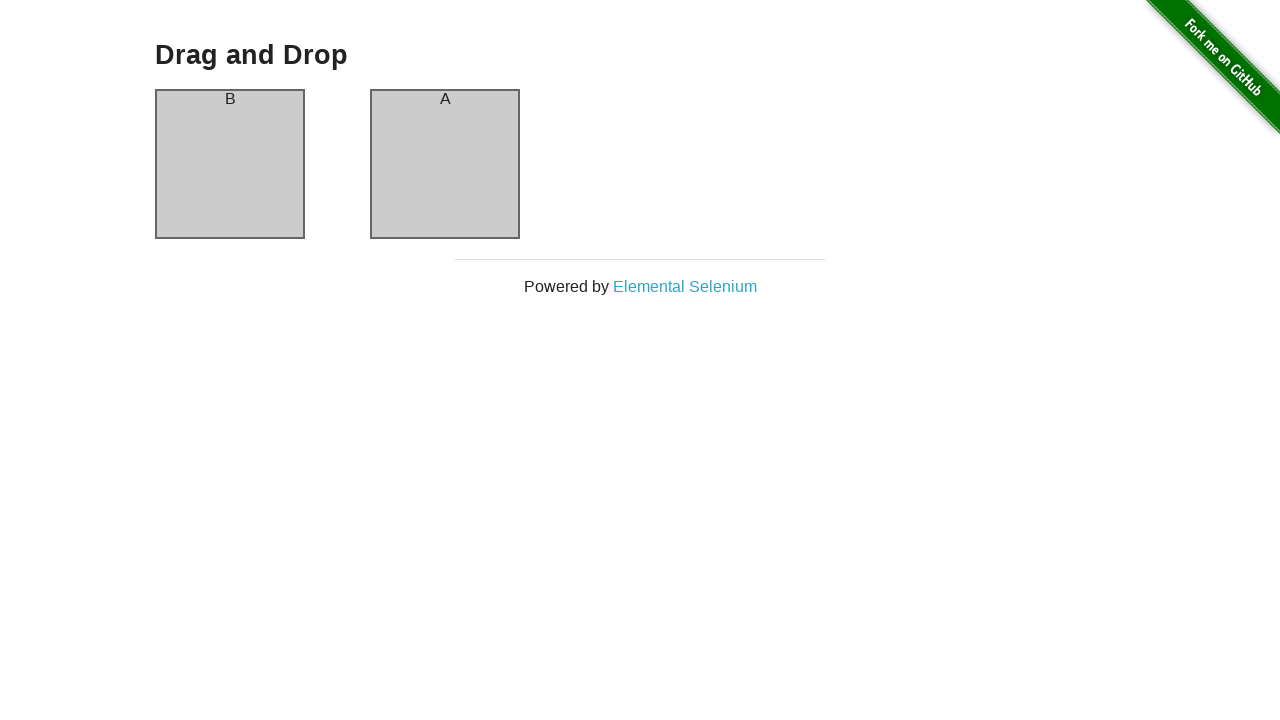

Located first column header element
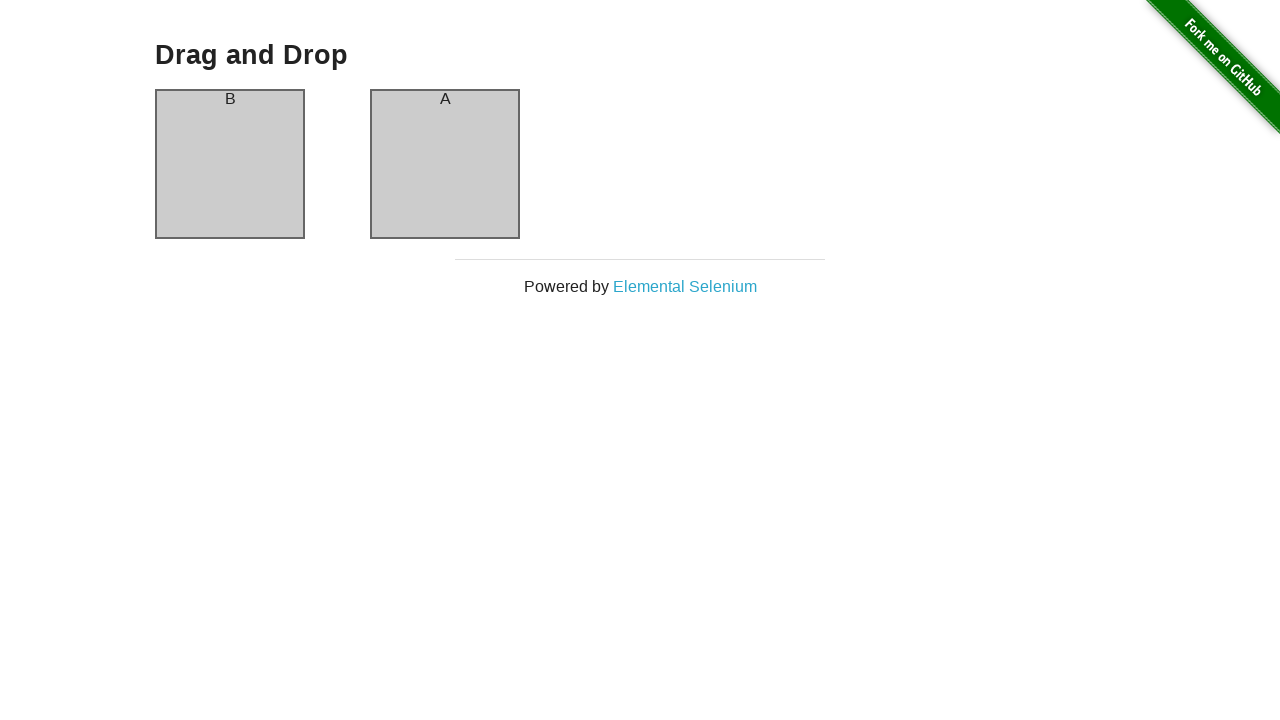

Verified that first column header is now 'B' - columns have swapped positions
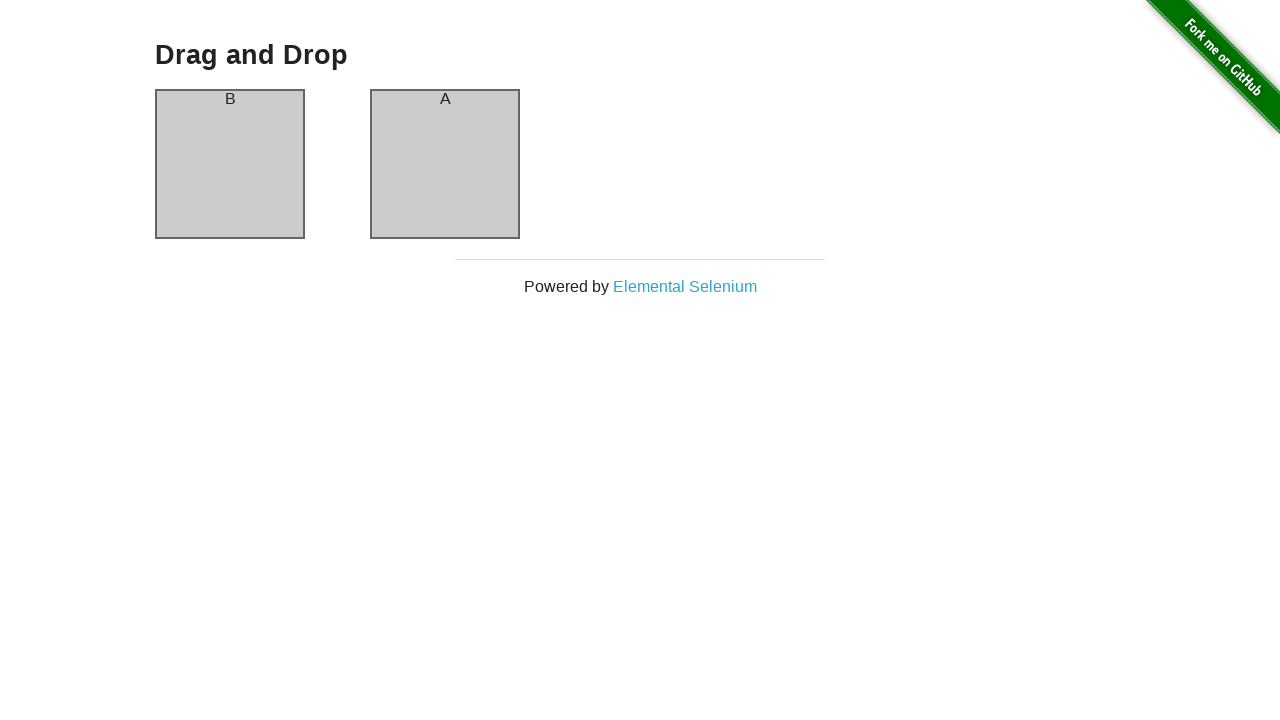

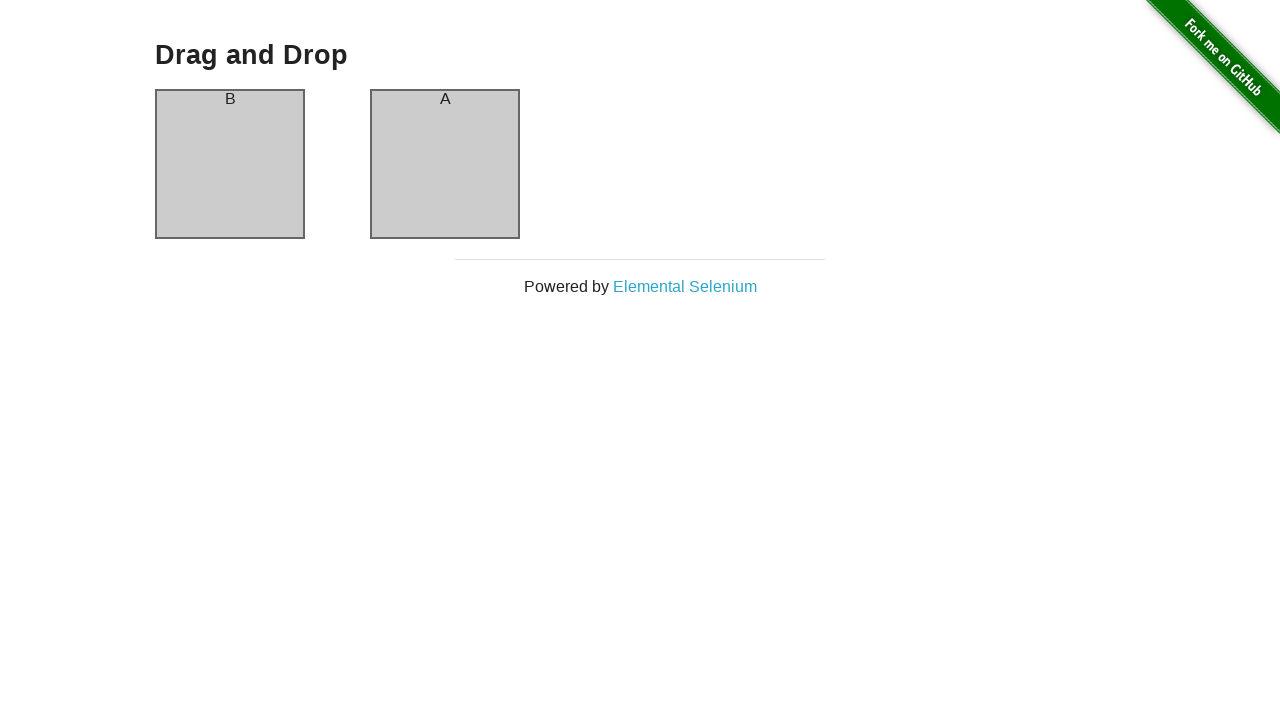